Tests navigation from Playwright.dev homepage to the Get Started page by clicking the "Get started" link and verifying the URL and page content

Starting URL: https://playwright.dev

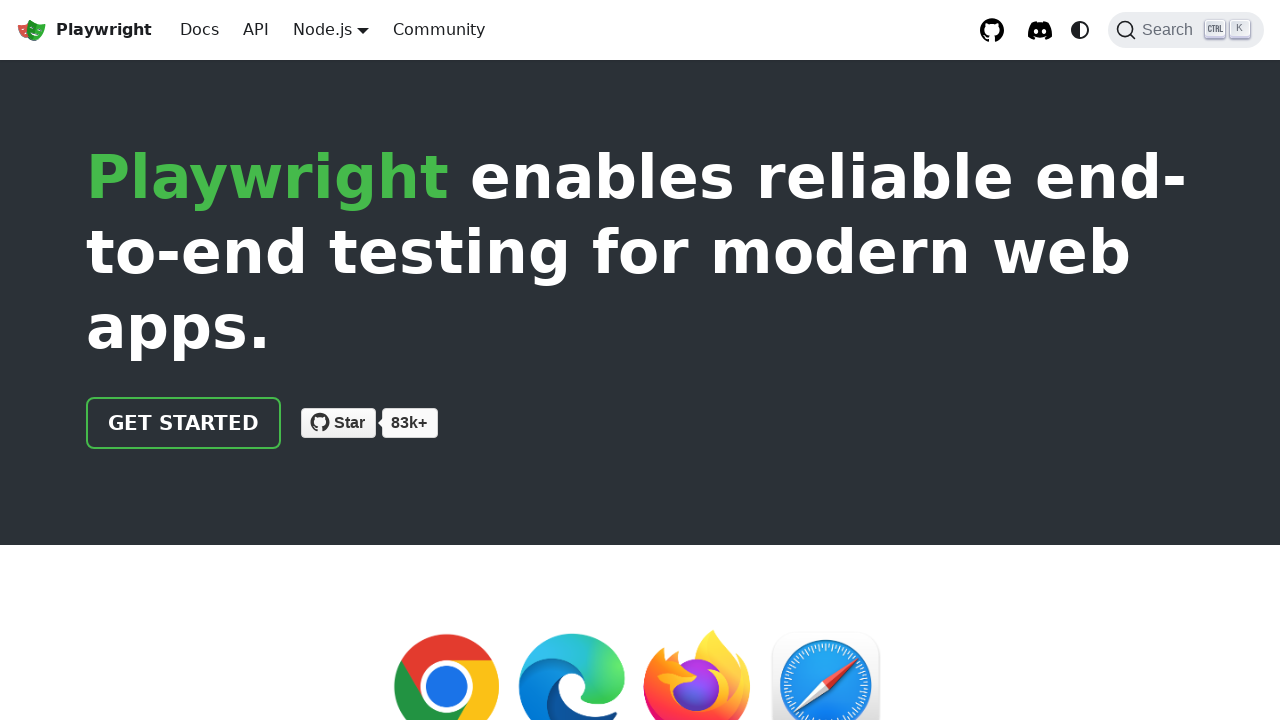

Clicked 'Get started' link on Playwright.dev homepage at (184, 423) on text=Get started
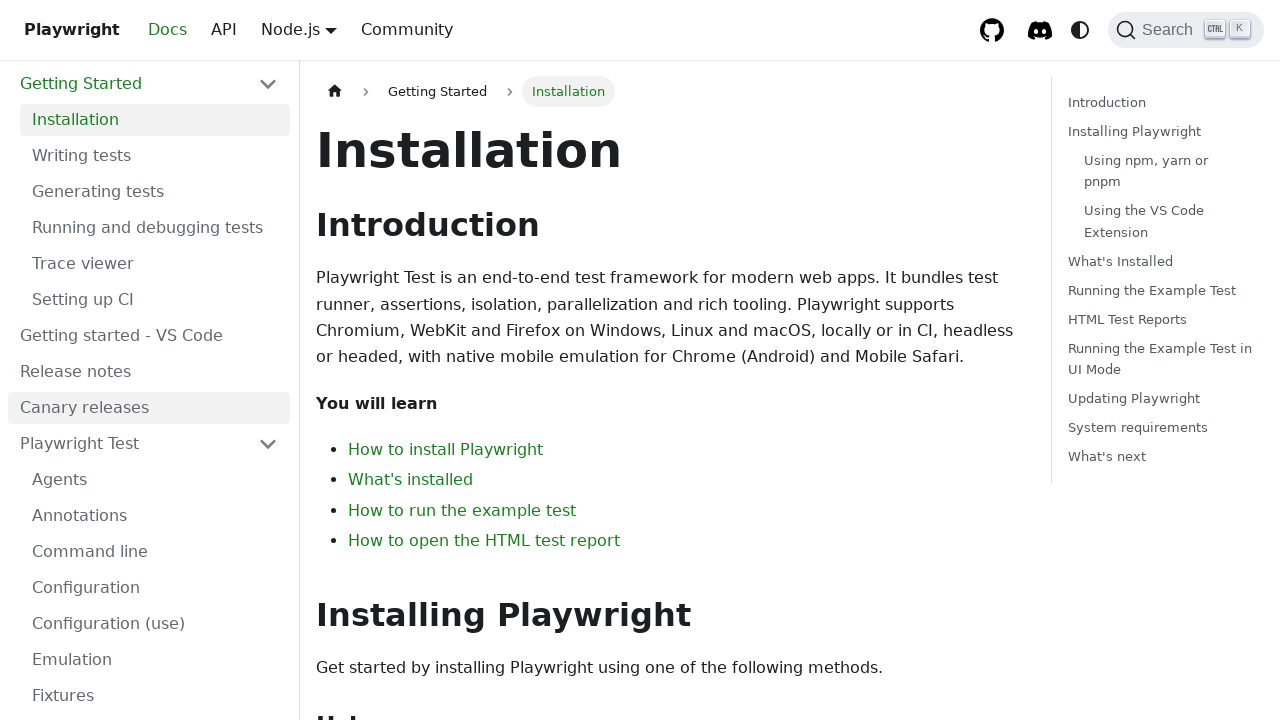

Verified navigation to Get Started page at https://playwright.dev/docs/intro
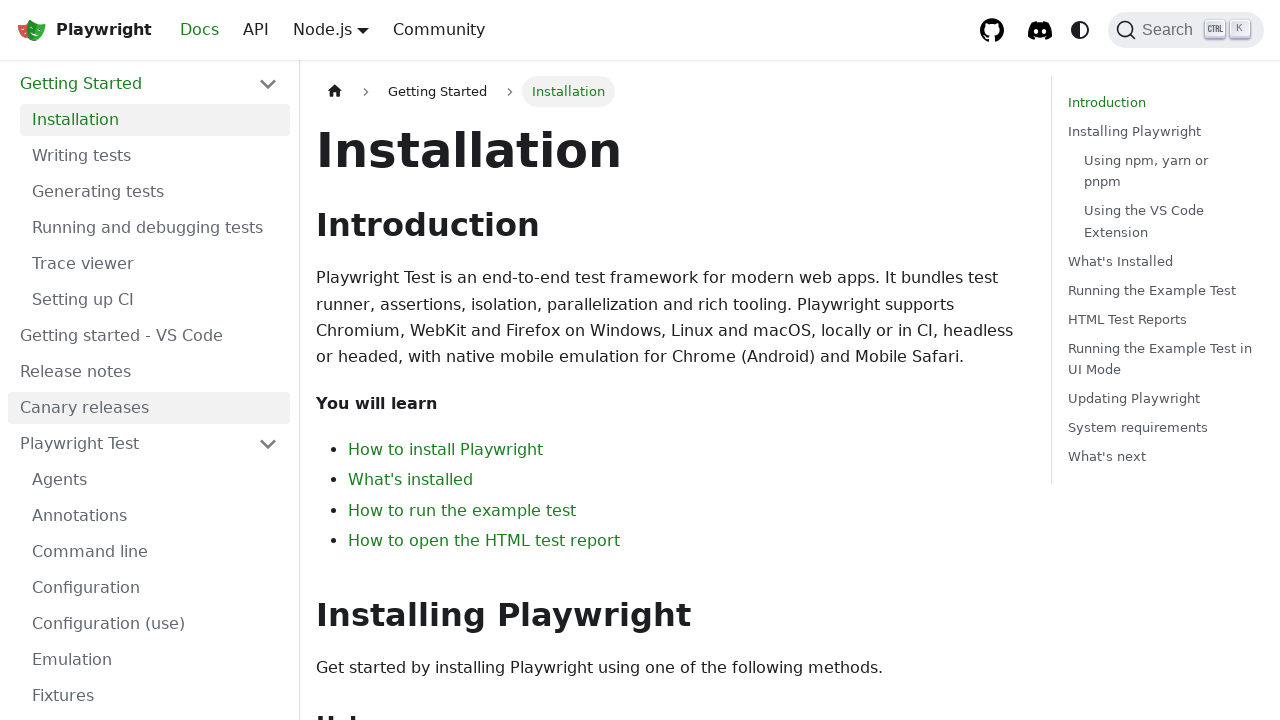

Waited for h1 element to load on Get Started page
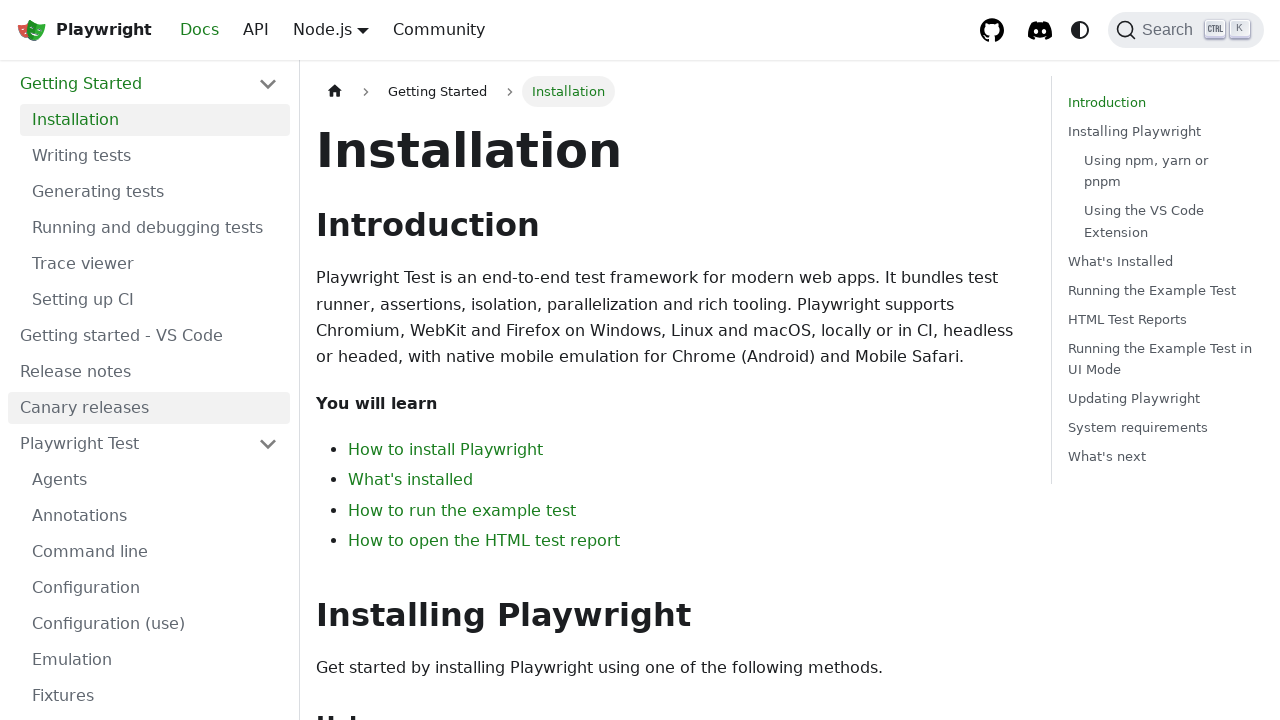

Retrieved h1 text content: 'Installation'
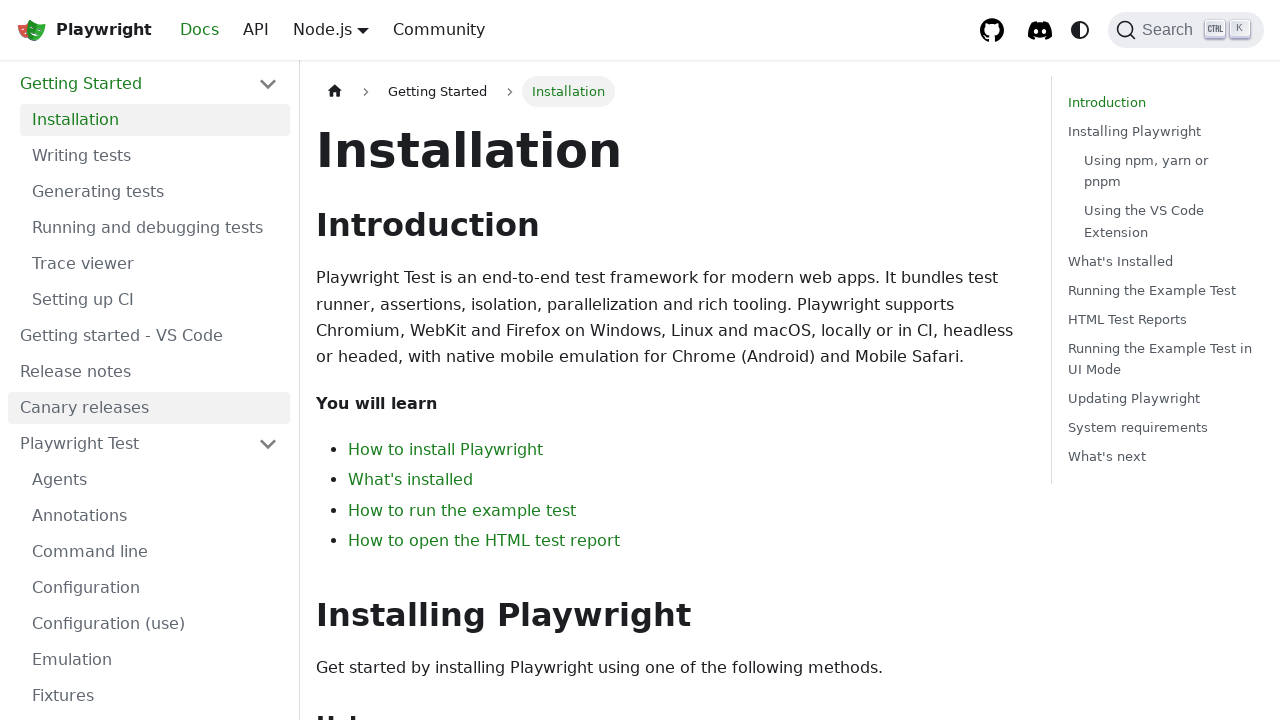

Verified h1 contains 'Installation' text
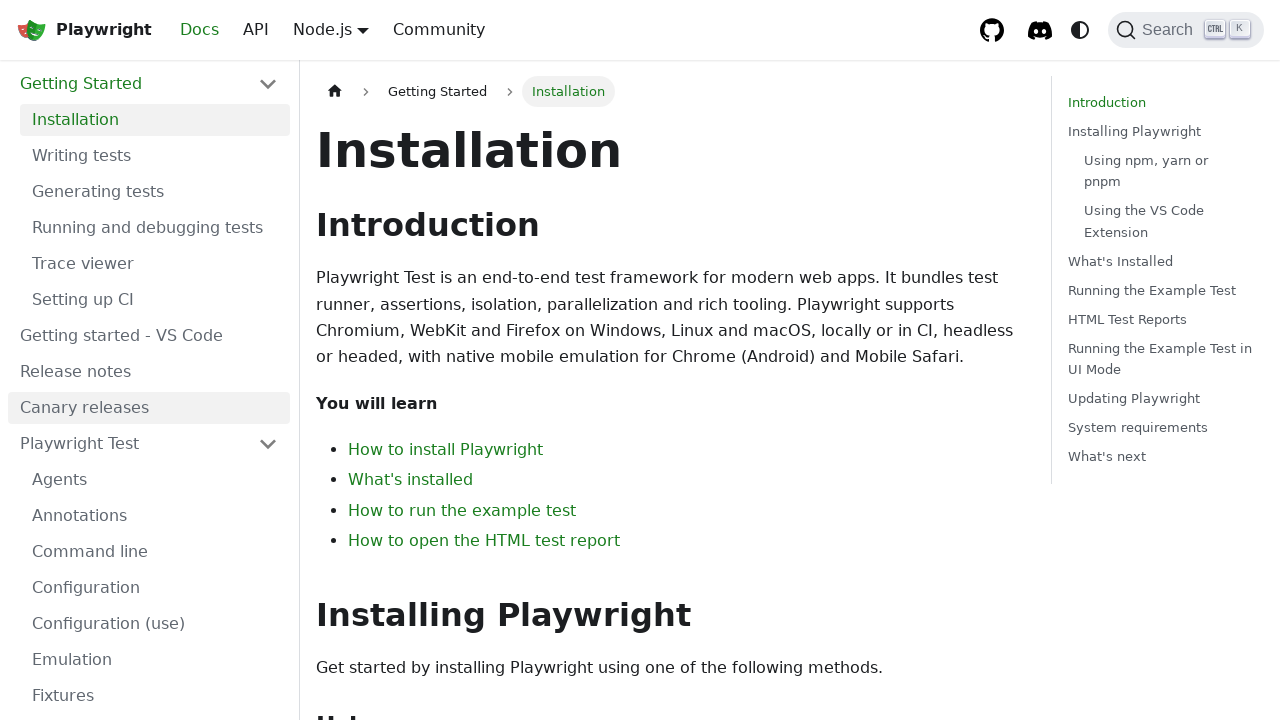

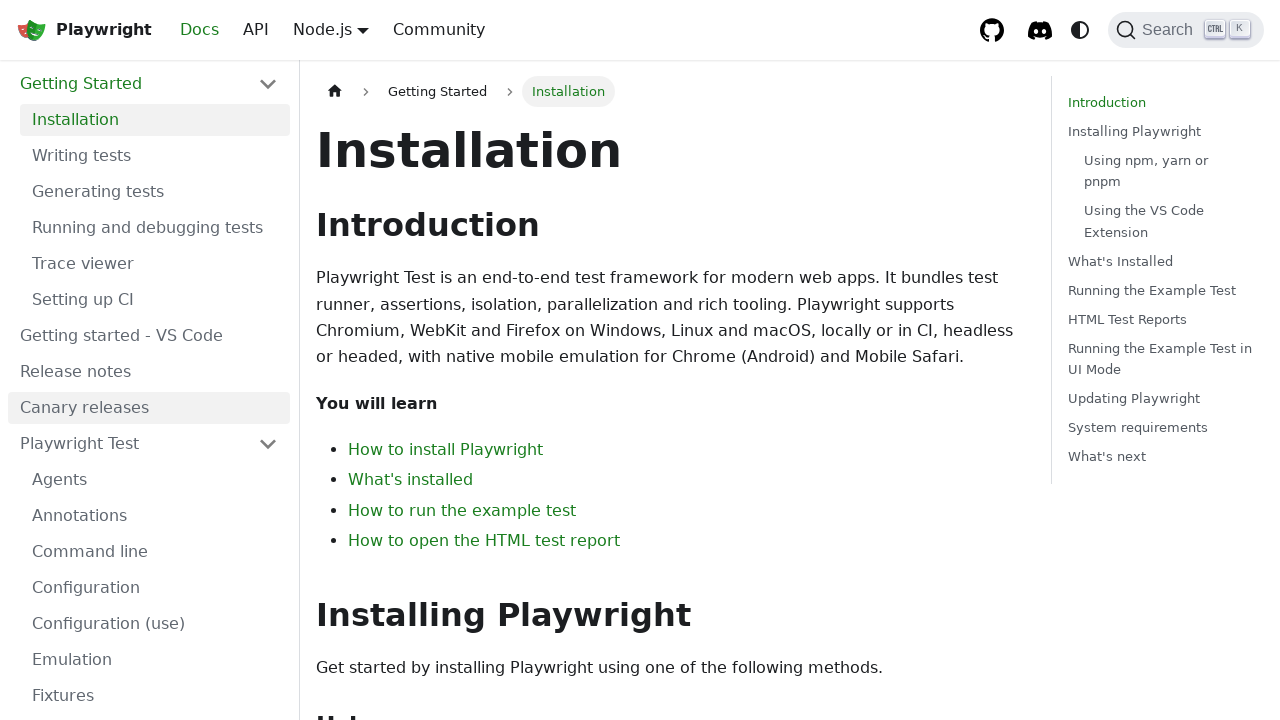